Tests product detail page by clicking on Samsung Galaxy S6 product and verifying the product title is displayed

Starting URL: https://demoblaze.com/

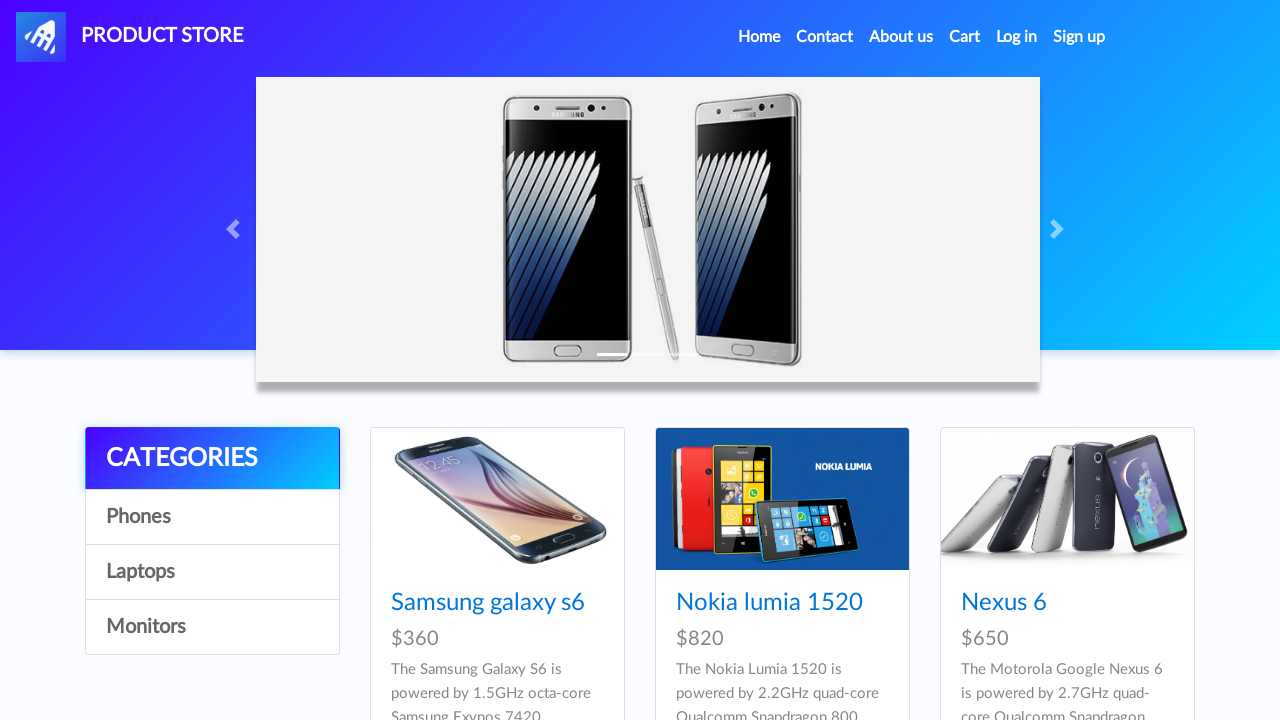

Waited for initial page load
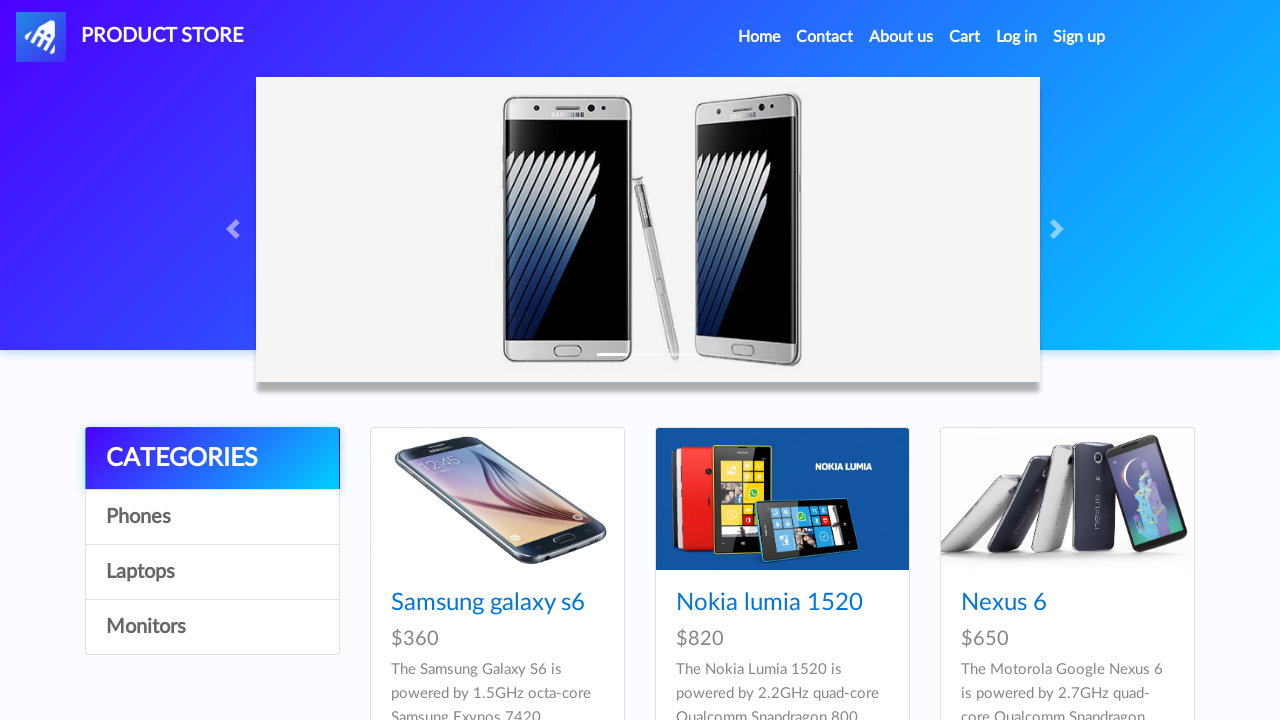

Clicked on Samsung Galaxy S6 product at (488, 603) on xpath=//*[@id='tbodyid']/div[1]/div/div/h4/a
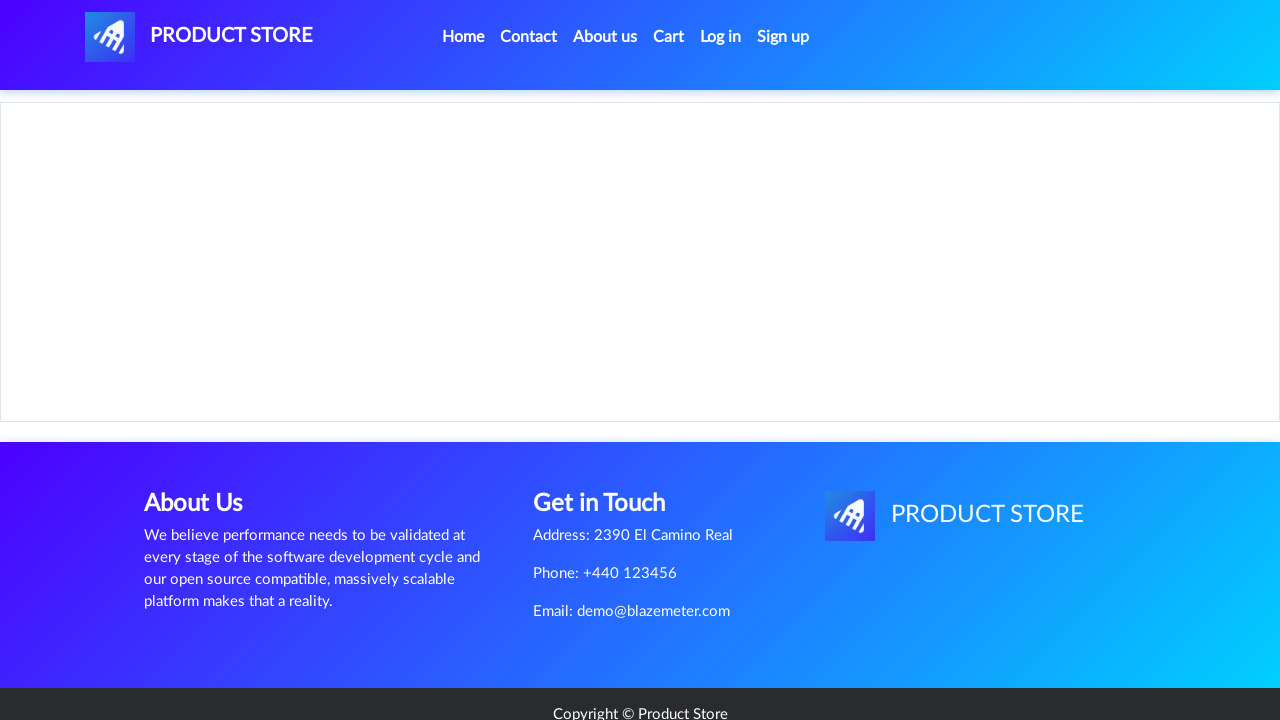

Waited for product detail page to load
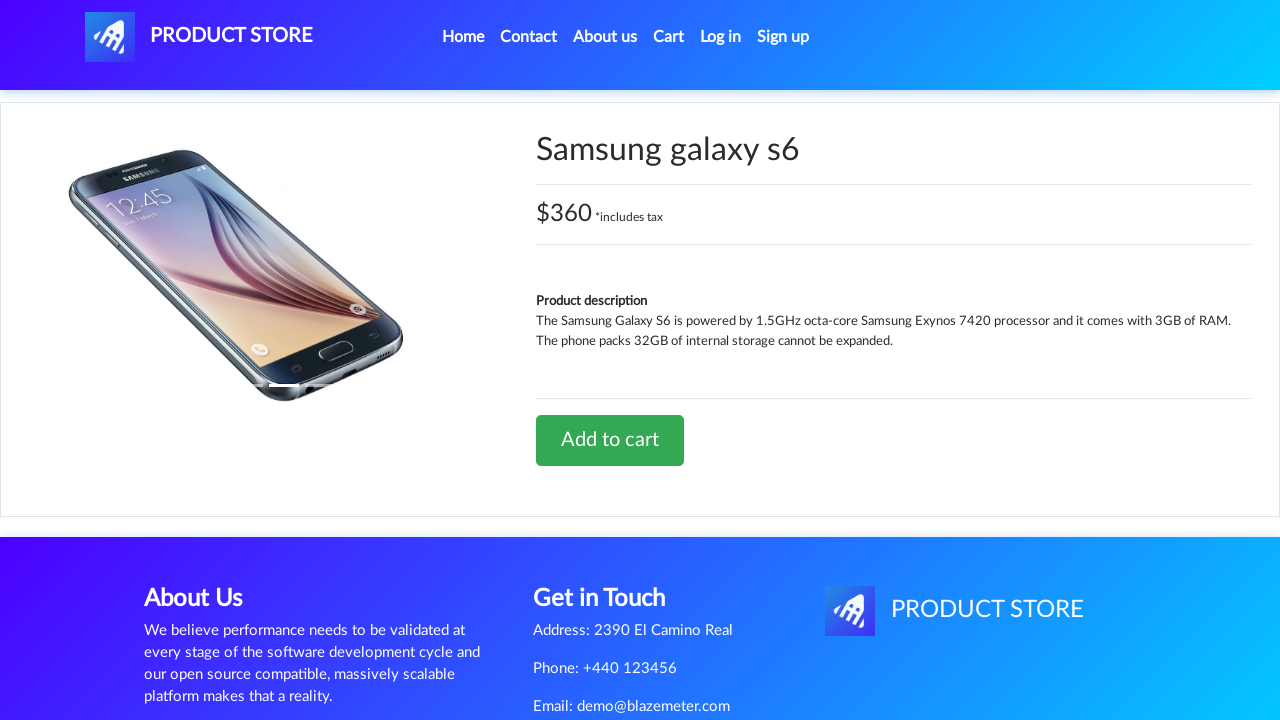

Product title heading is now displayed
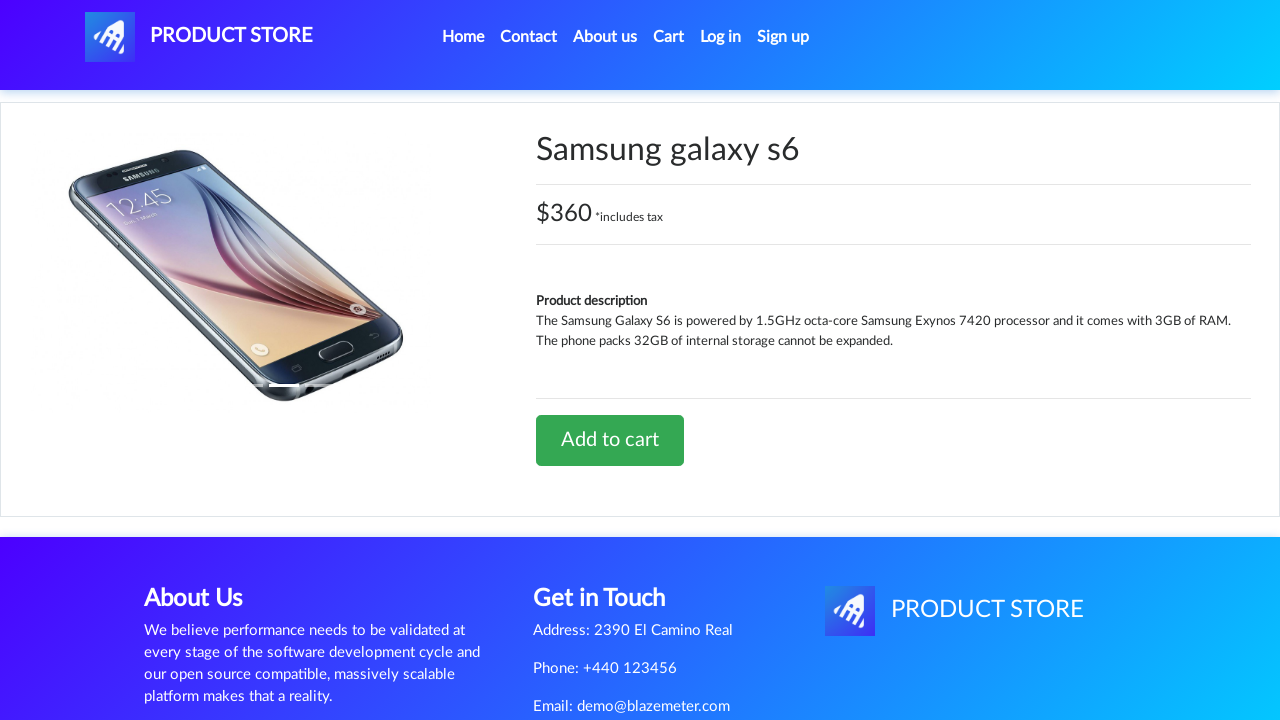

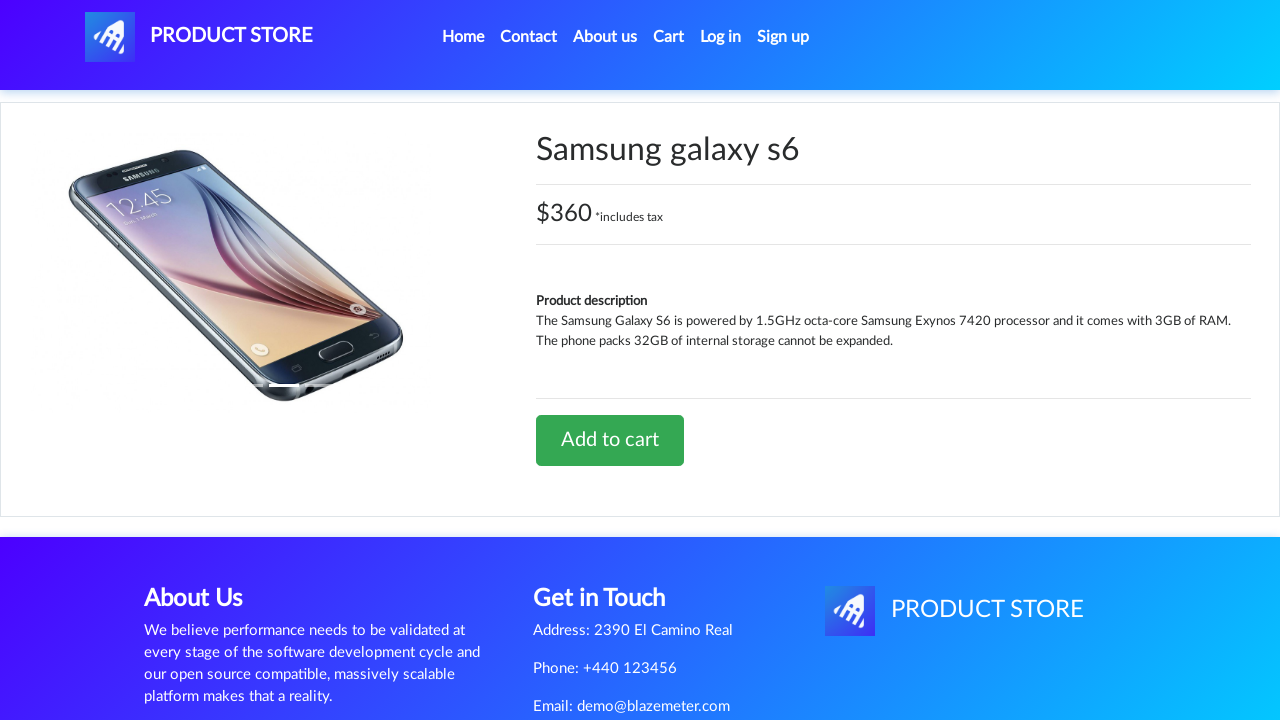